Tests the subtraction functionality of an online calculator by entering two numbers and clicking the subtract button, then verifying the result

Starting URL: https://antoniotrindade.com.br/treinoautomacao/desafiosoma.html

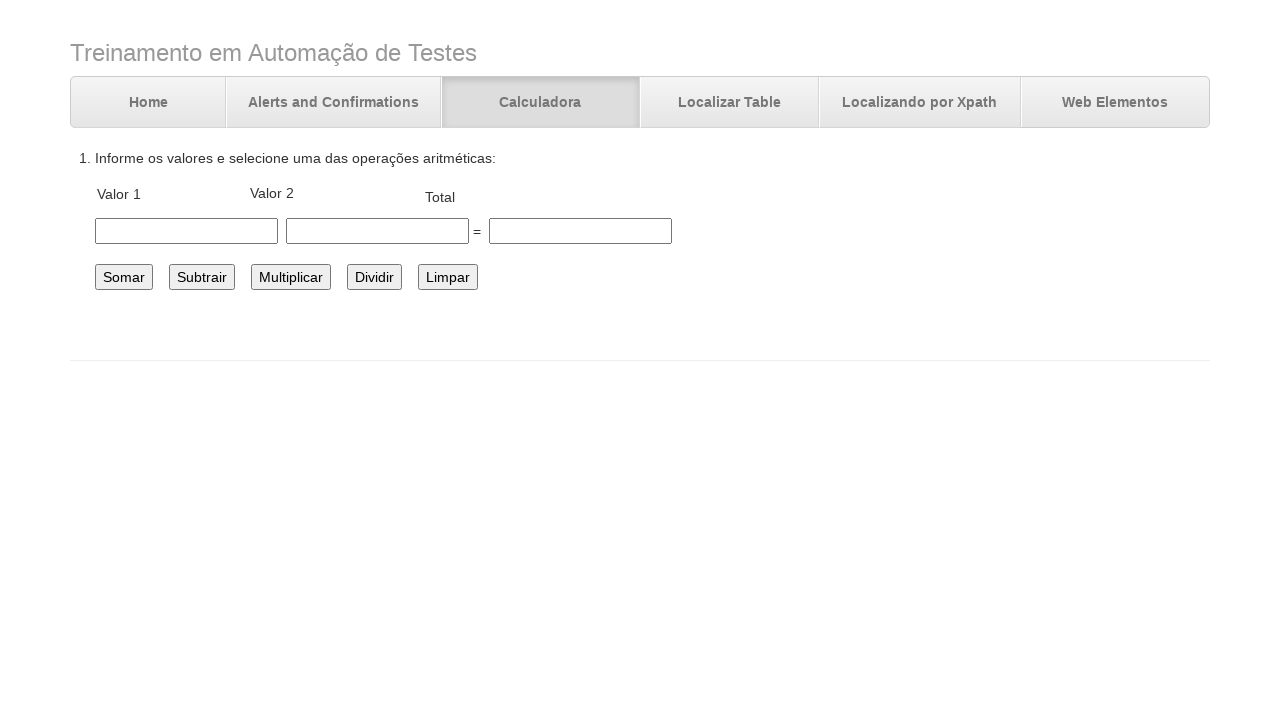

Entered first number 60.0 into the calculator on #number1
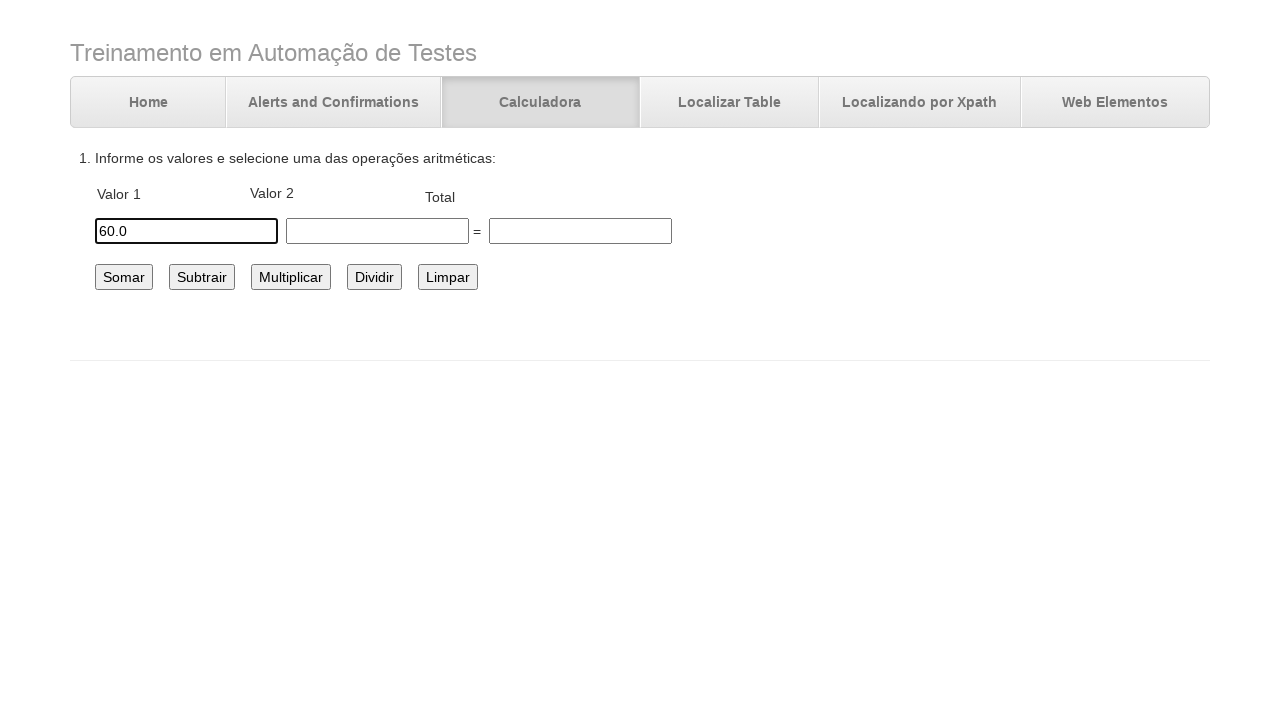

Entered second number 45.5 into the calculator on #number2
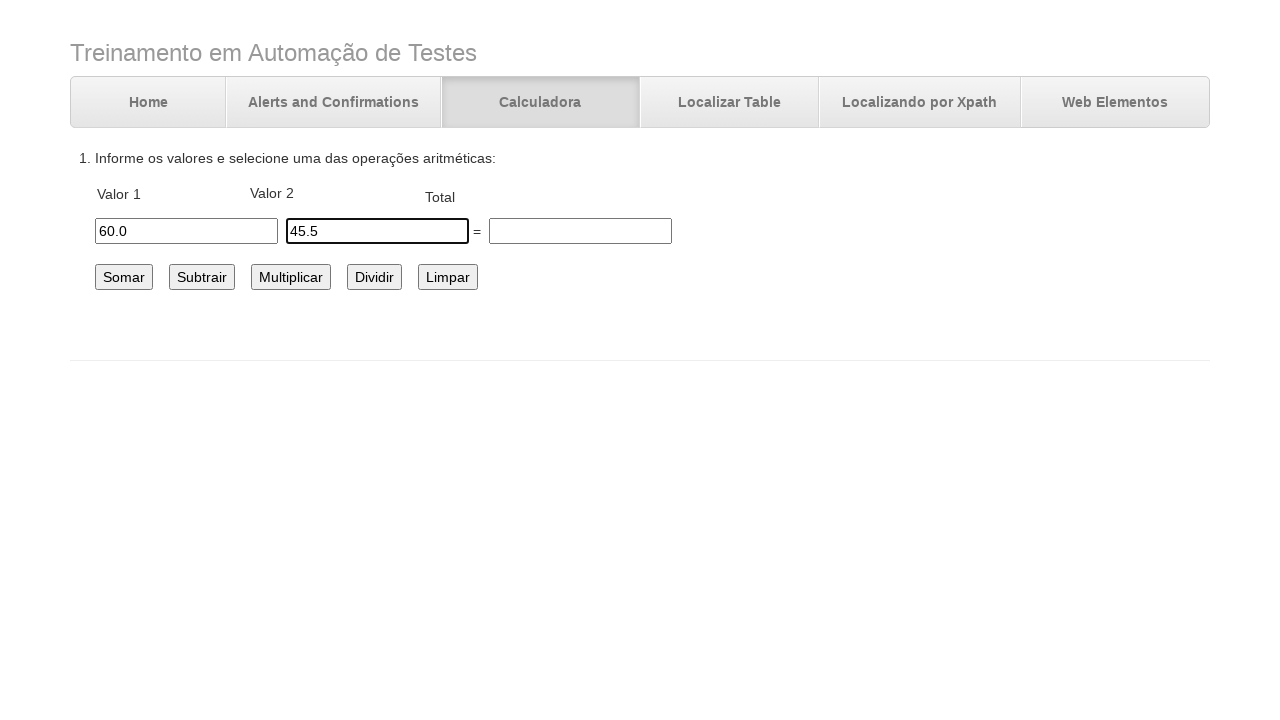

Clicked the subtract button to perform subtraction at (202, 277) on #subtrair
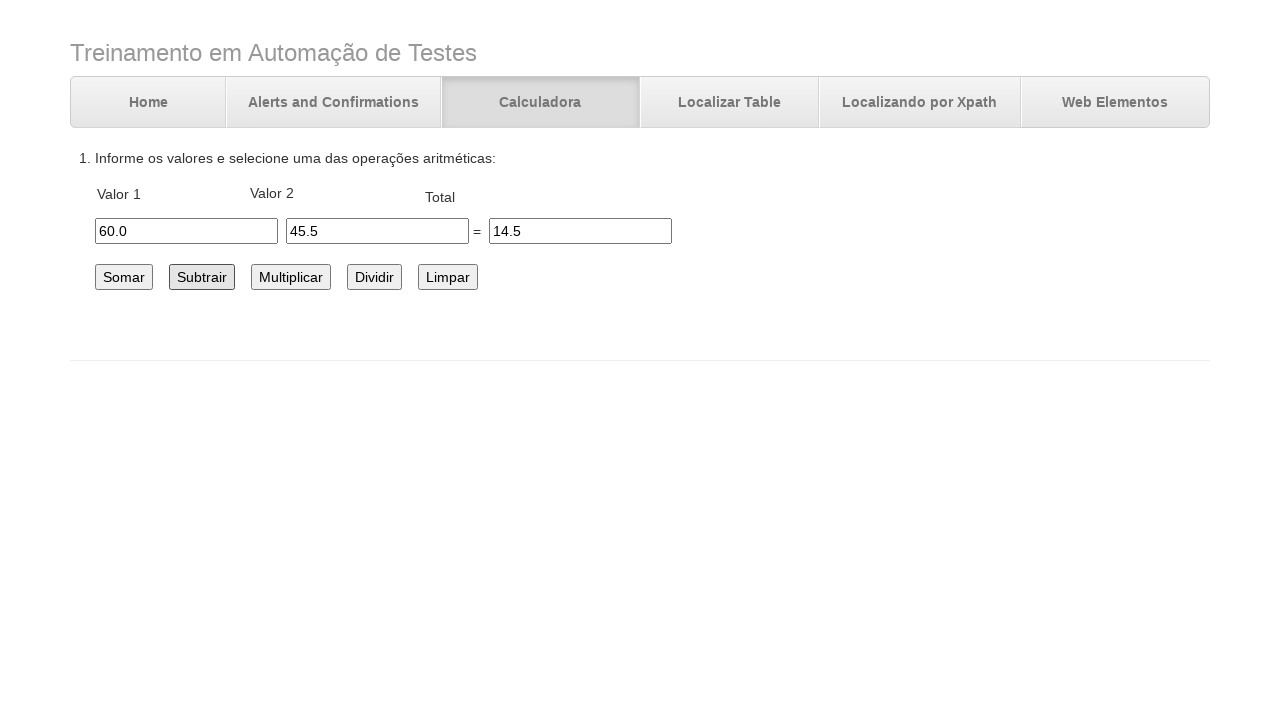

Subtraction result appeared in the total field
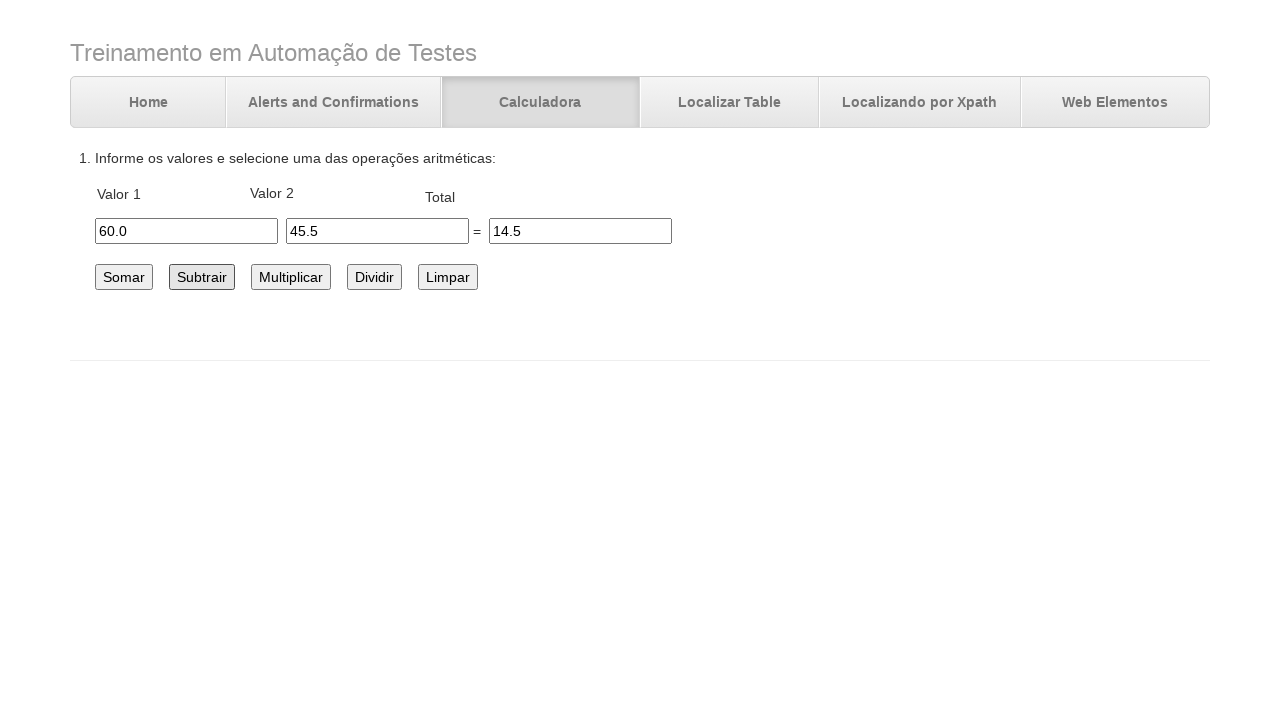

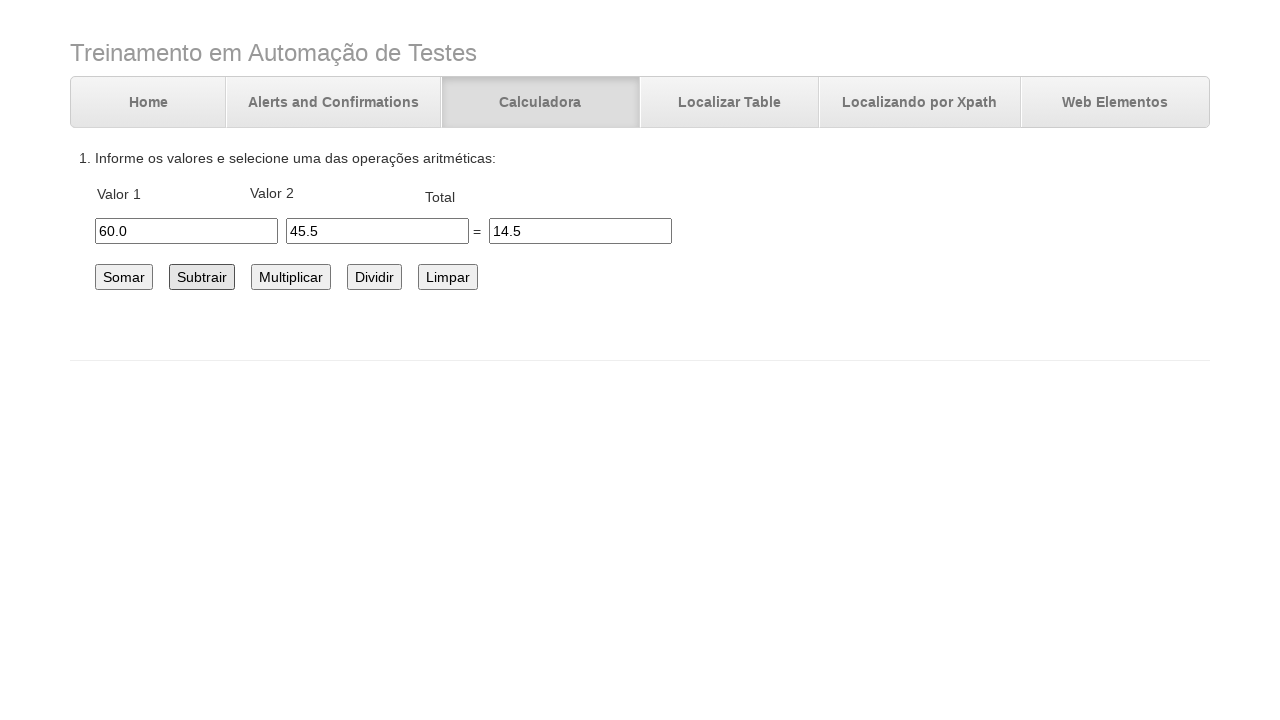